Tests dynamic loading functionality by clicking a Start button and verifying that "Hello World!" text appears after loading completes

Starting URL: https://the-internet.herokuapp.com/dynamic_loading/1

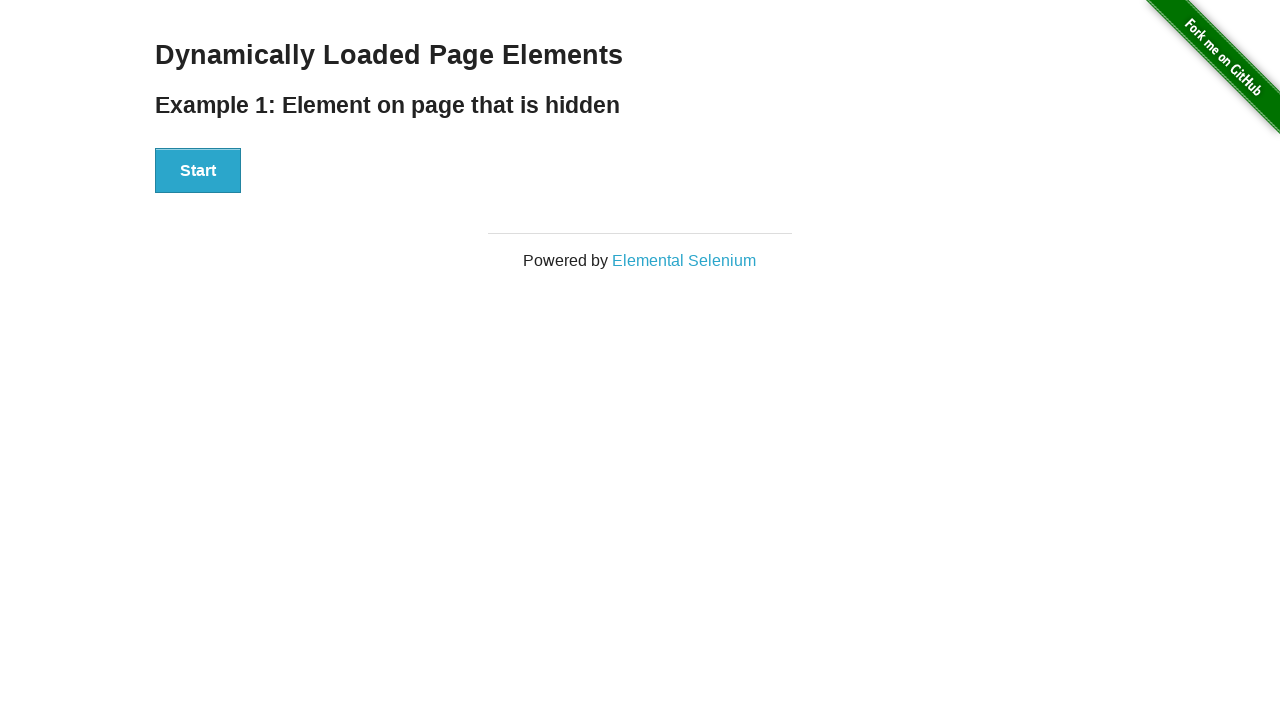

Clicked the Start button to initiate dynamic loading at (198, 171) on xpath=//button
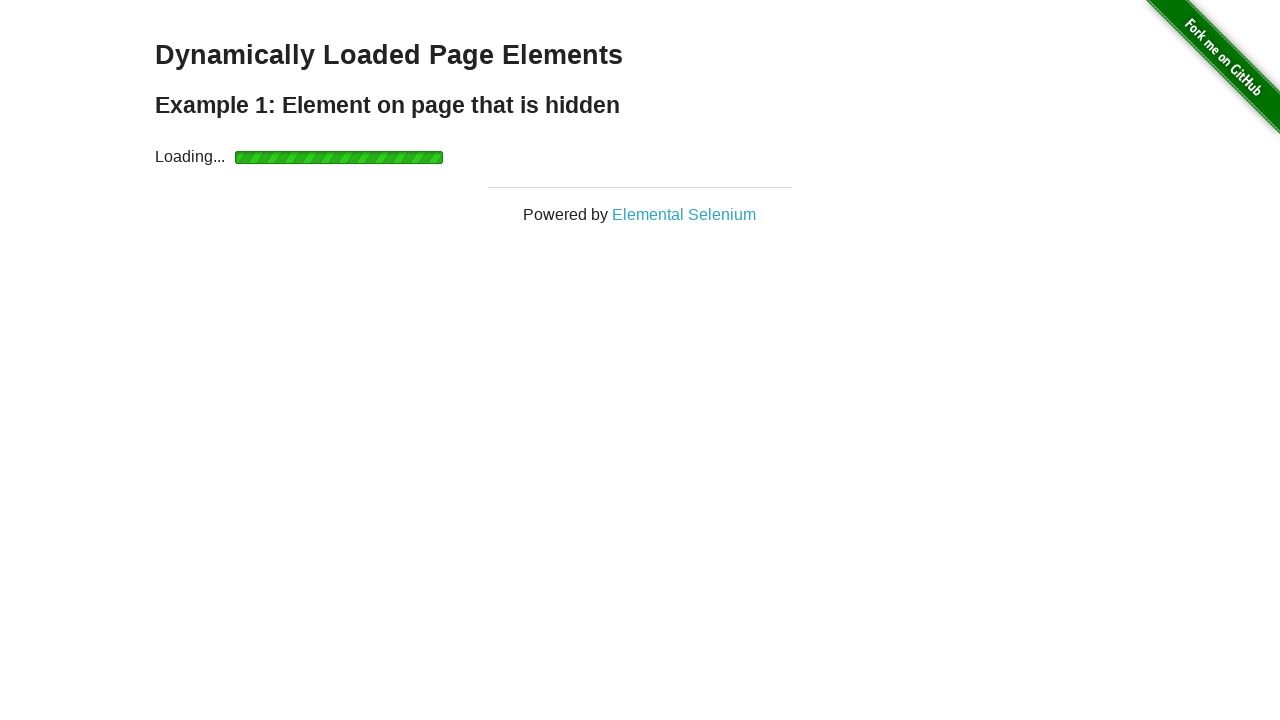

Waited for 'Hello World!' text to become visible after loading completes
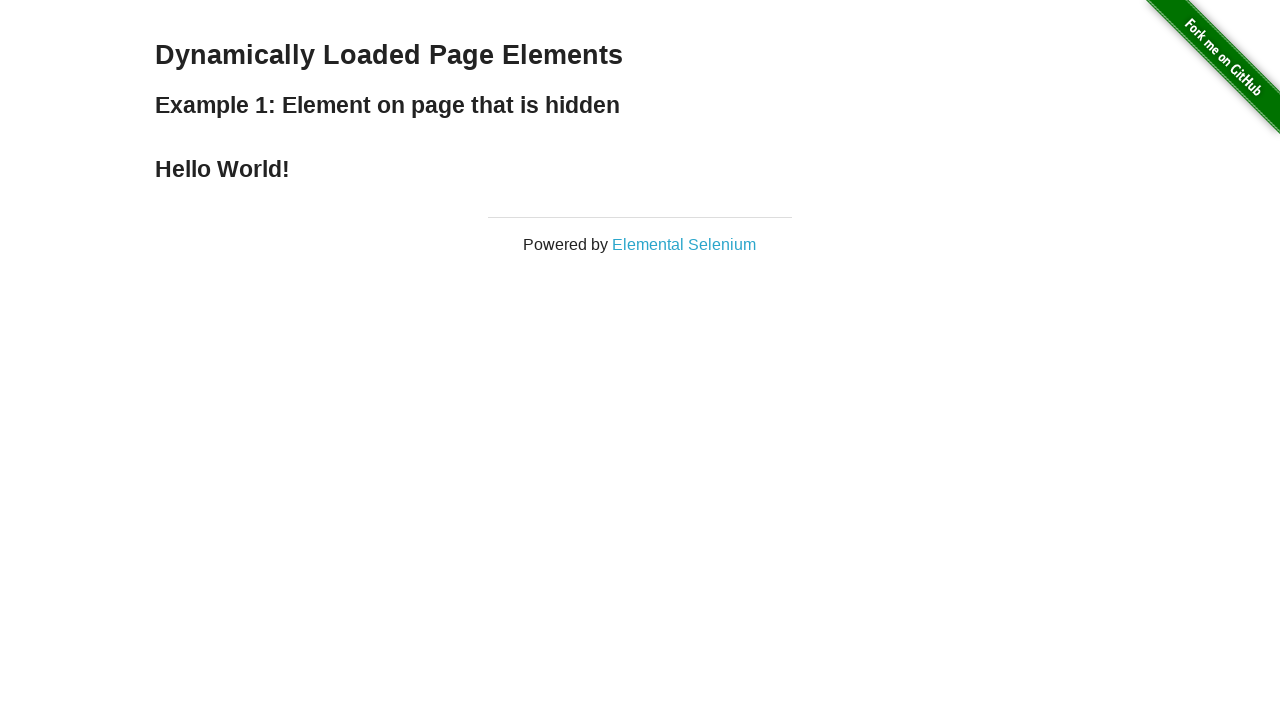

Located the 'Hello World!' text element
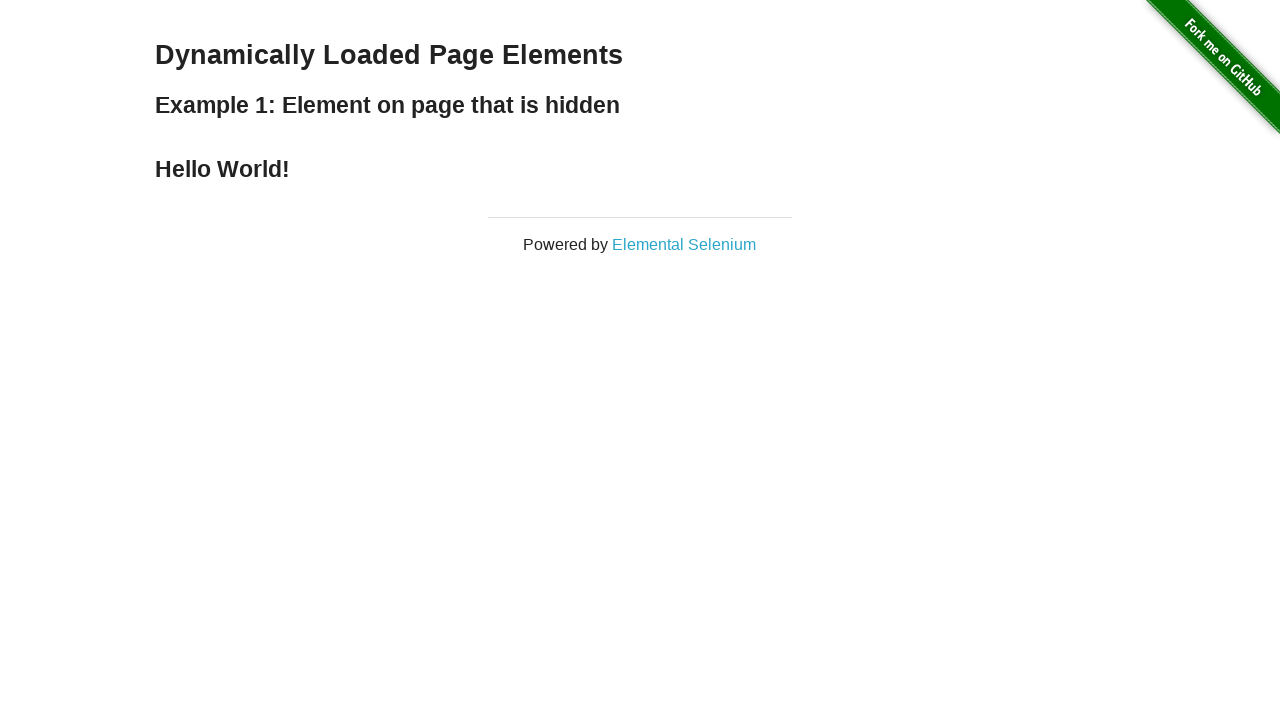

Verified that the text content equals 'Hello World!'
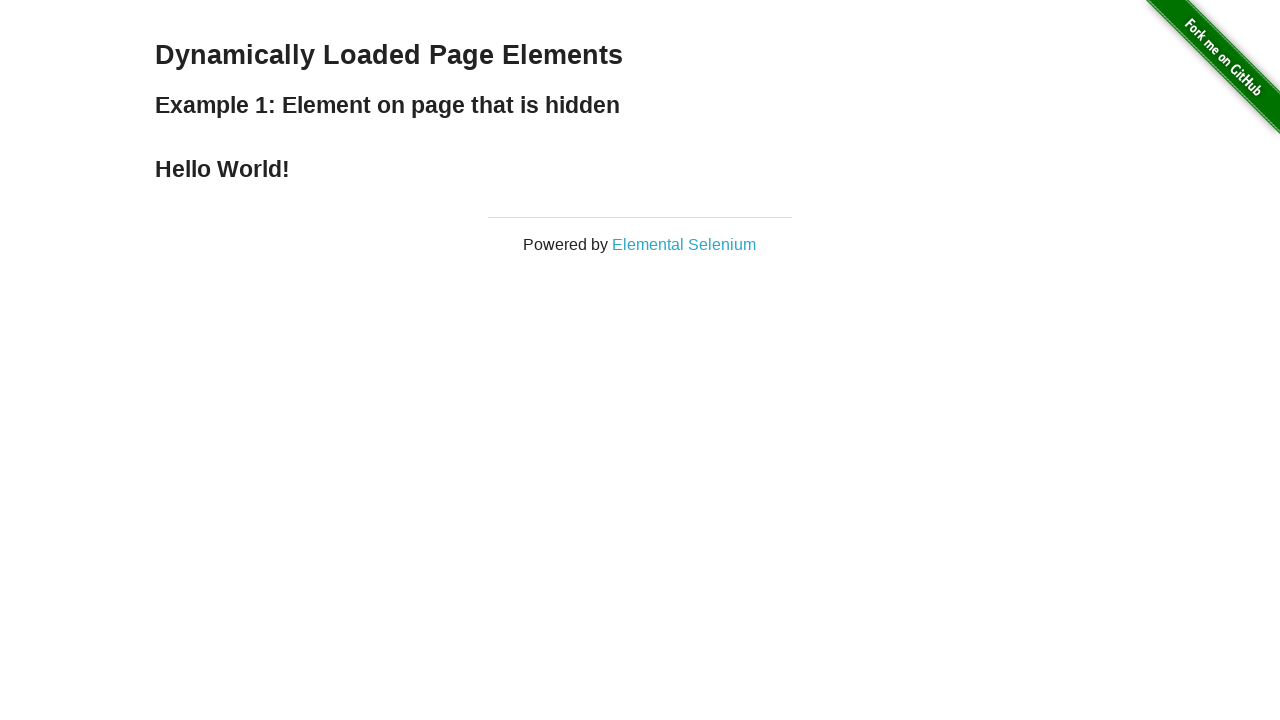

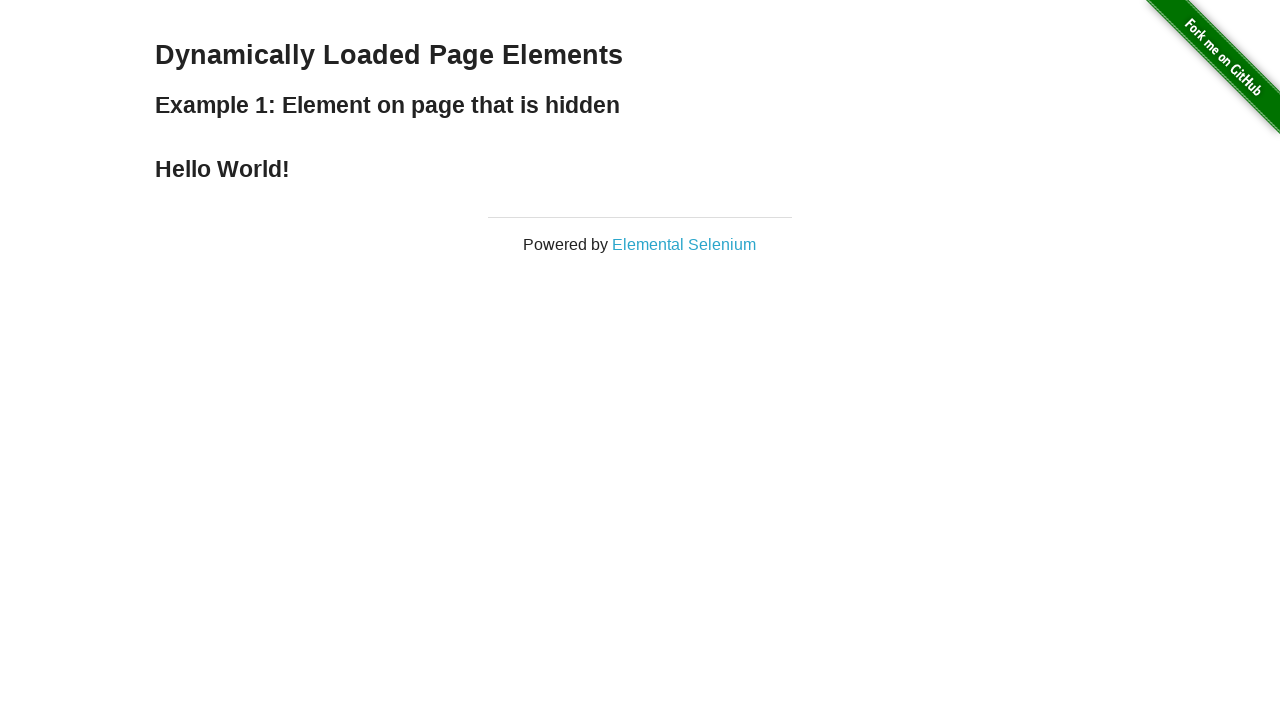